Tests navigation by clicking on the "A/B Testing" link, verifying the page title, then navigating back to the home page and verifying the home page title

Starting URL: https://practice.cydeo.com

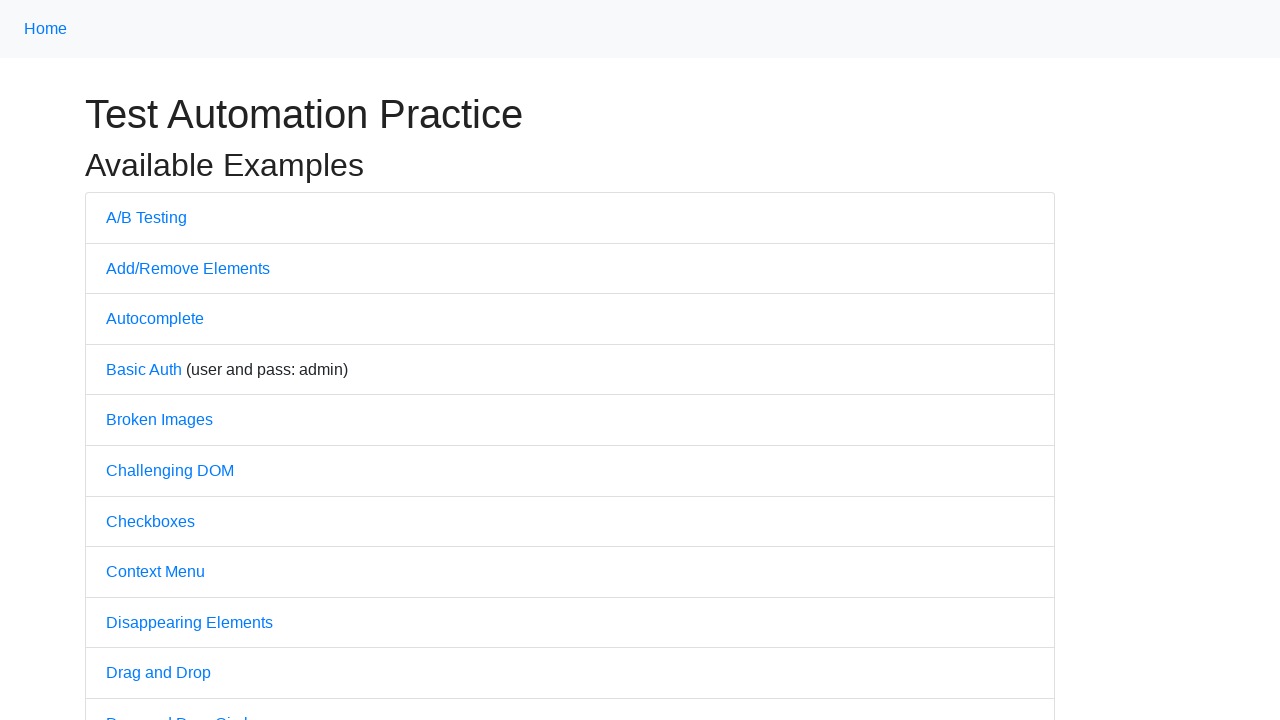

Clicked on 'A/B Testing' link at (146, 217) on text=A/B Testing
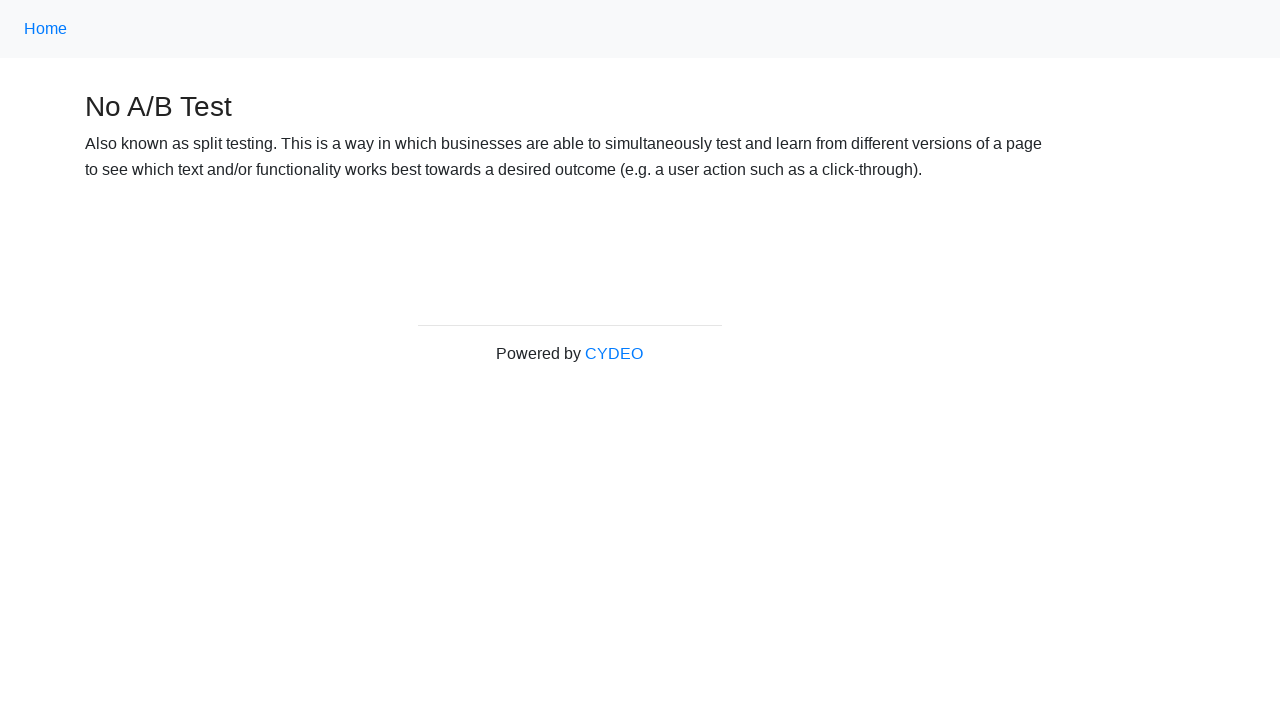

A/B Testing page loaded
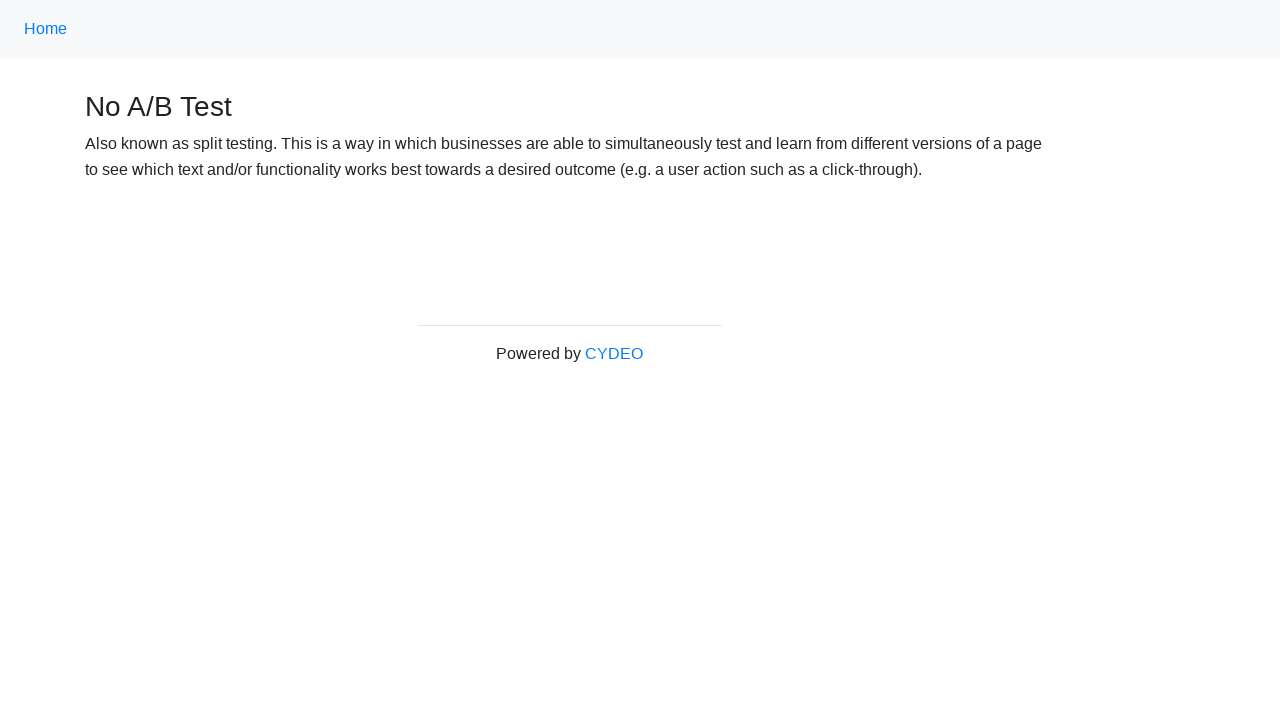

Verified A/B Testing page title is 'No A/B Test'
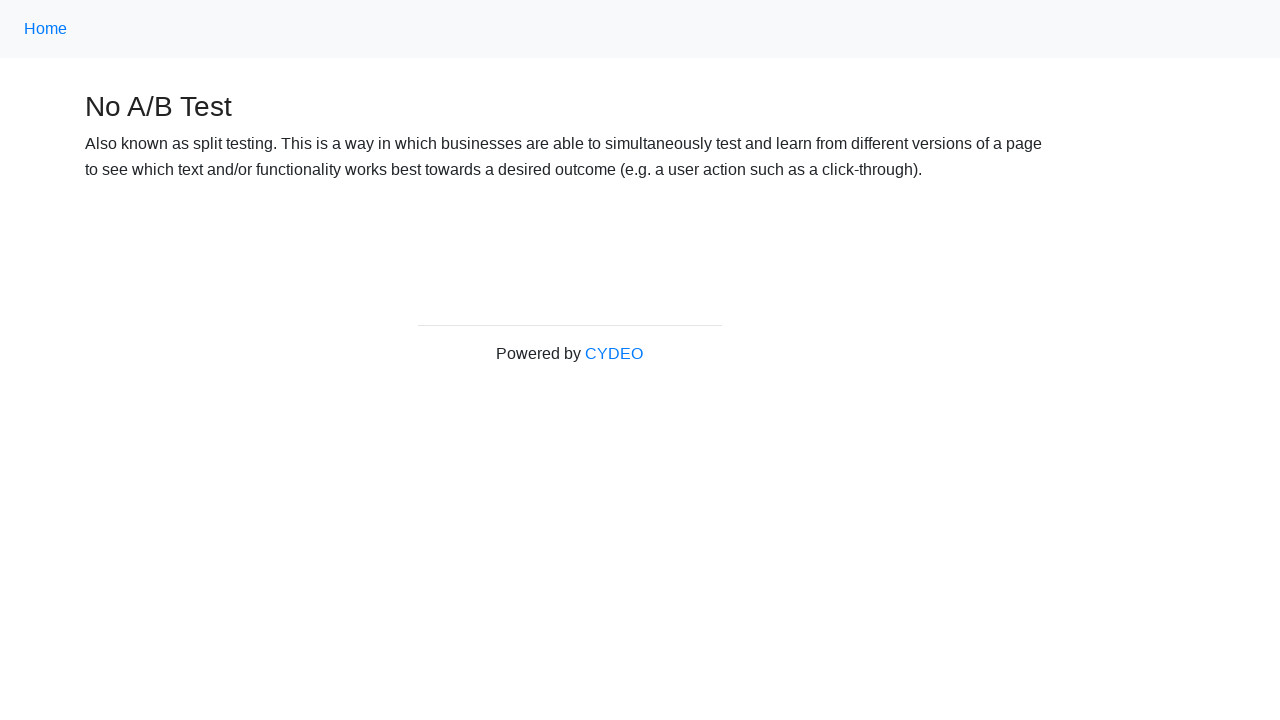

Navigated back to home page
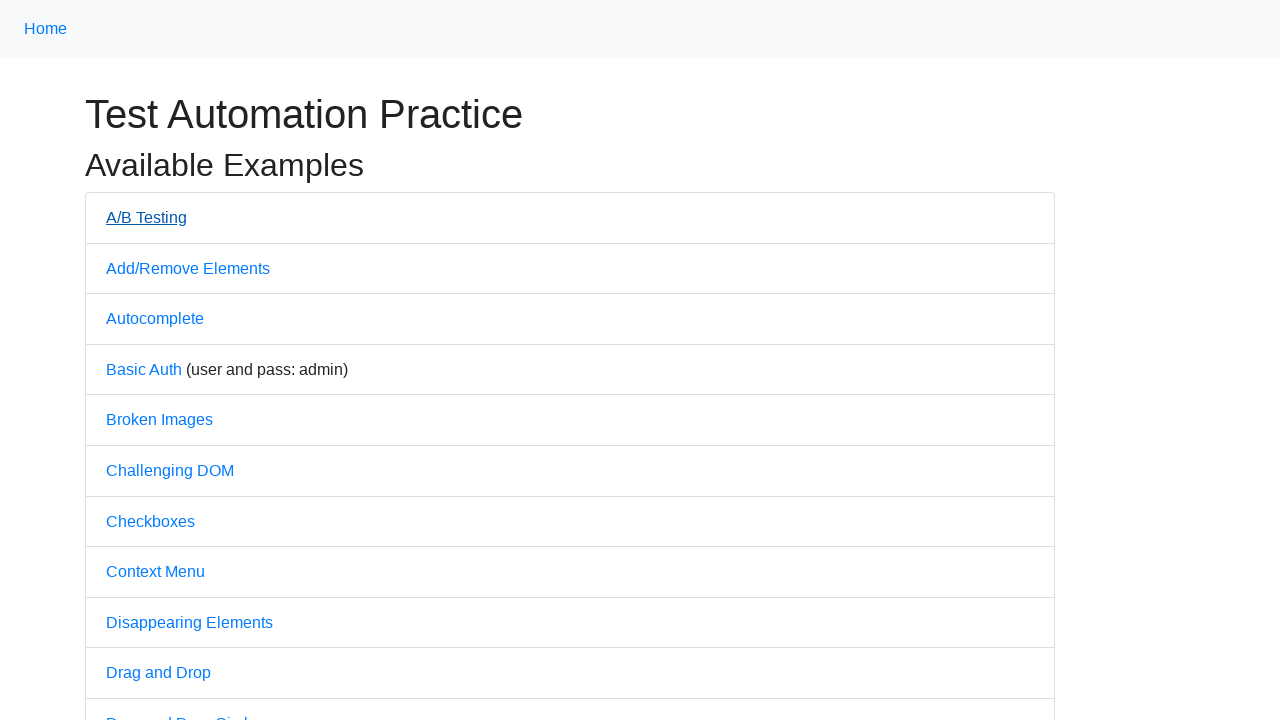

Home page loaded
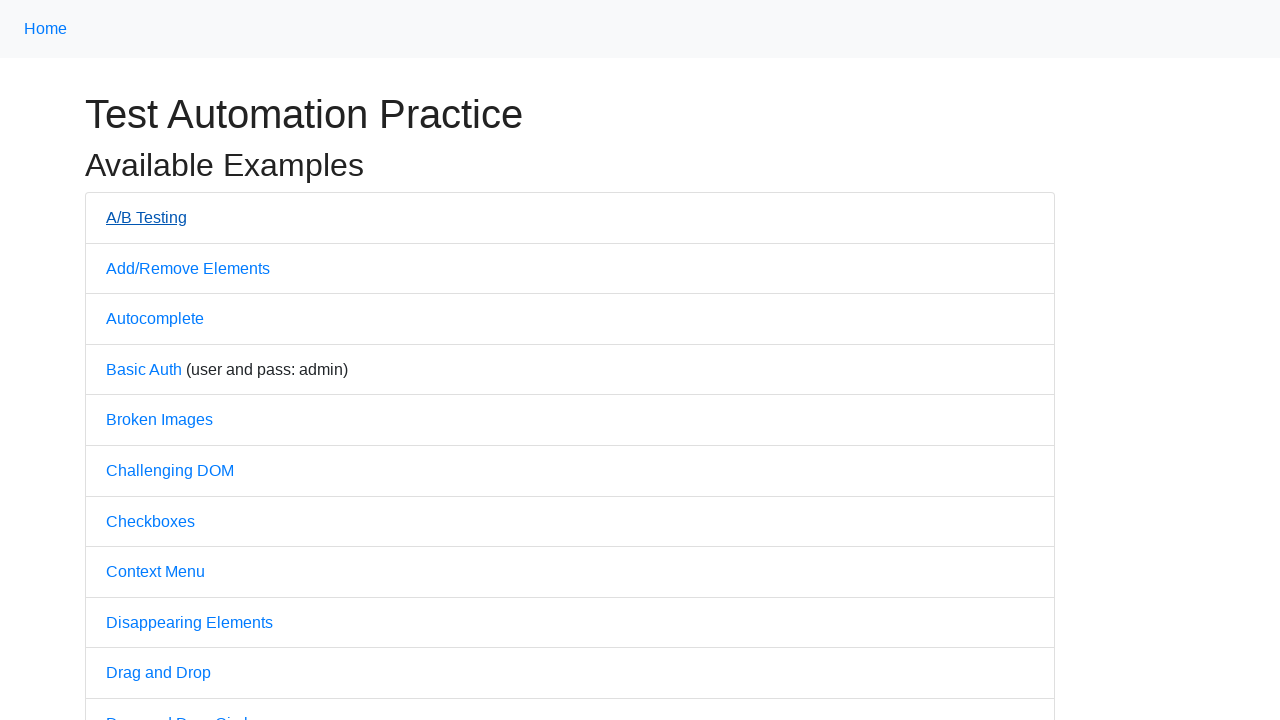

Verified home page title is 'Practice'
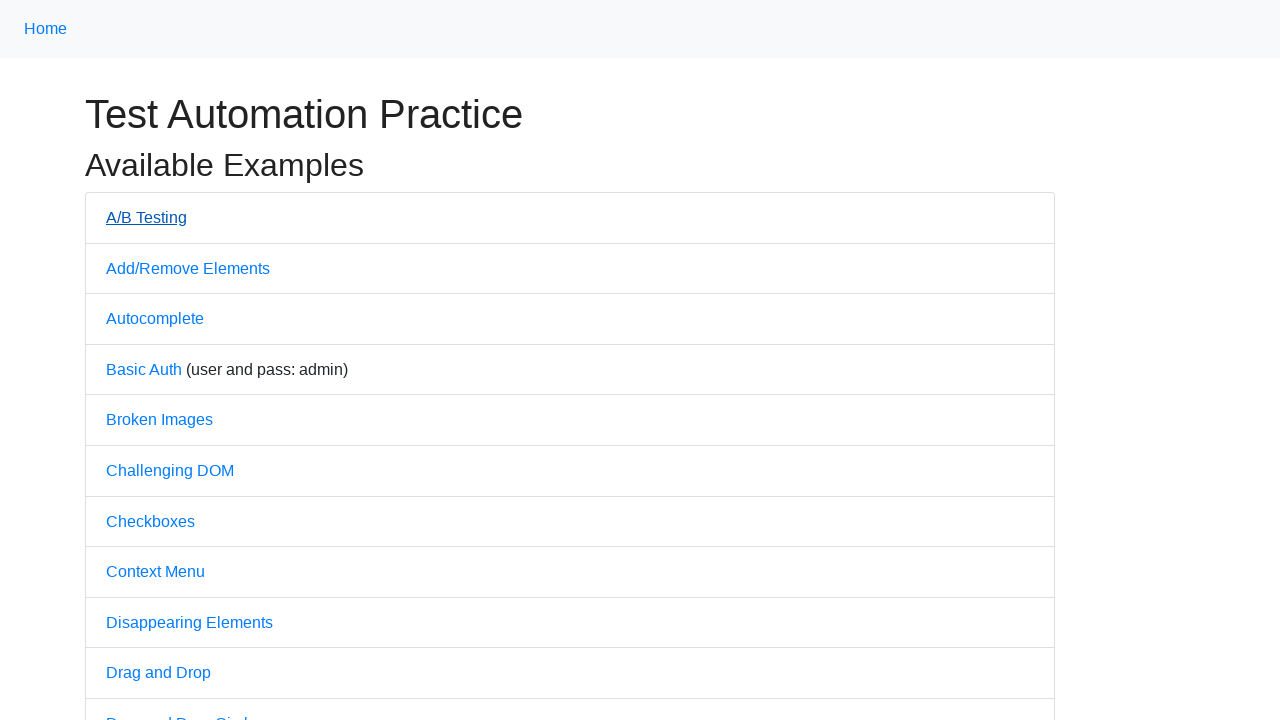

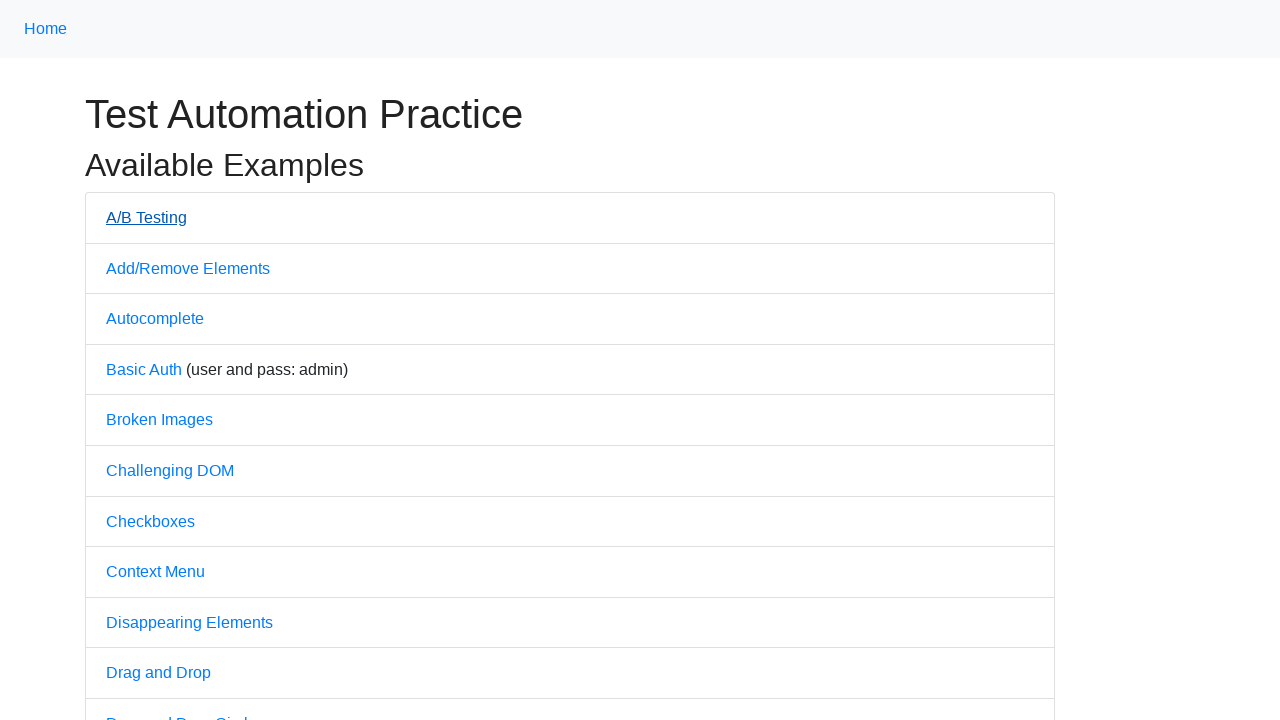